Tests various form elements on a practice page including checkboxes, radio buttons, show/hide text fields, and alert popups

Starting URL: https://rahulshettyacademy.com/AutomationPractice/

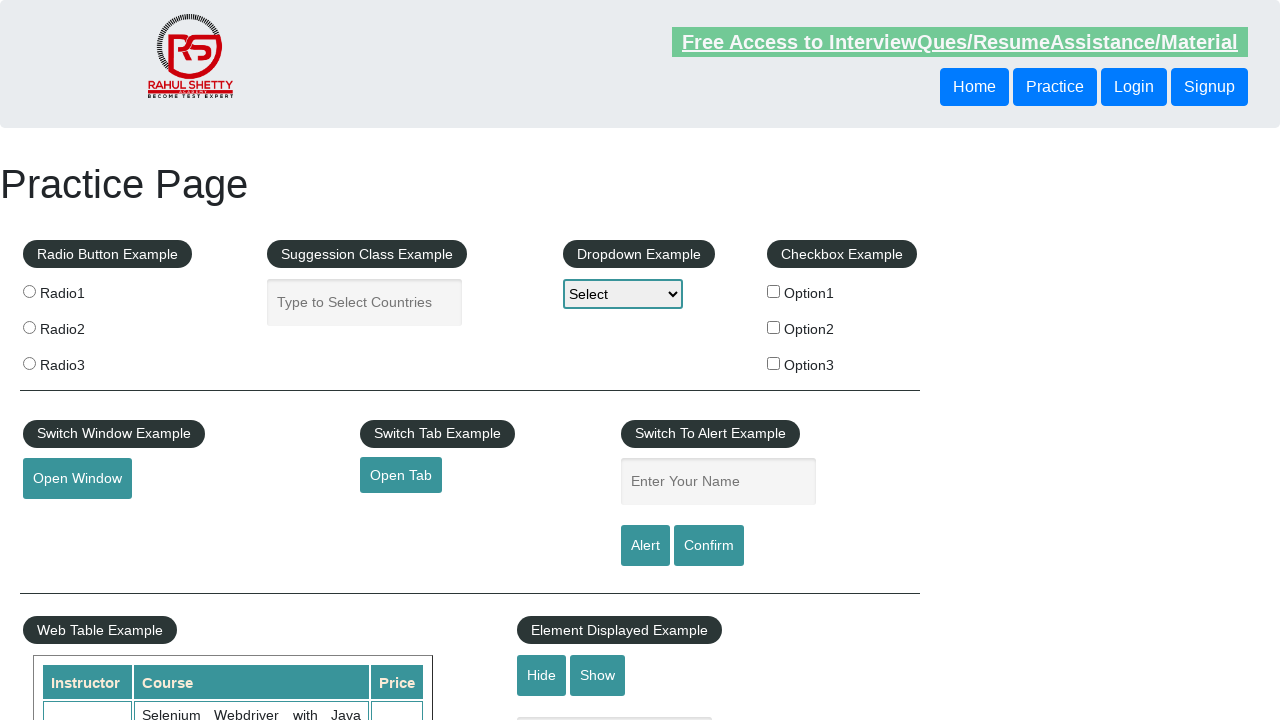

Located all checkboxes on the page
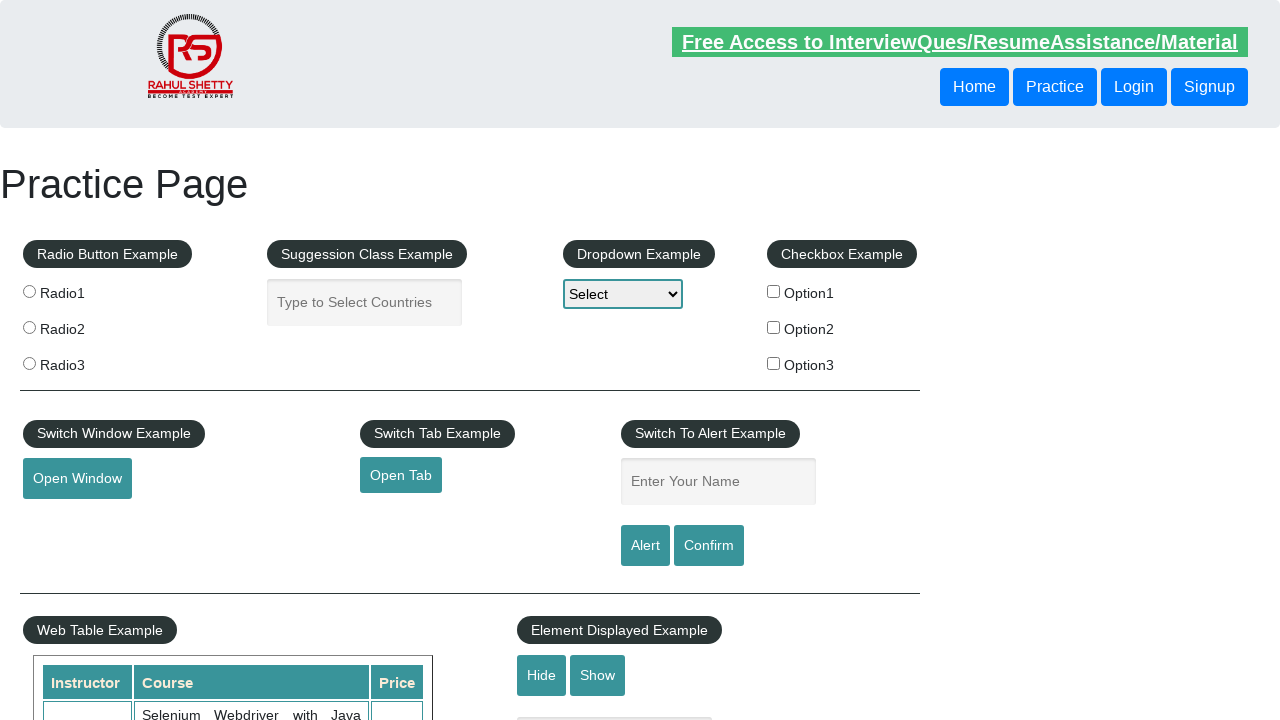

Number of checkboxes: 3
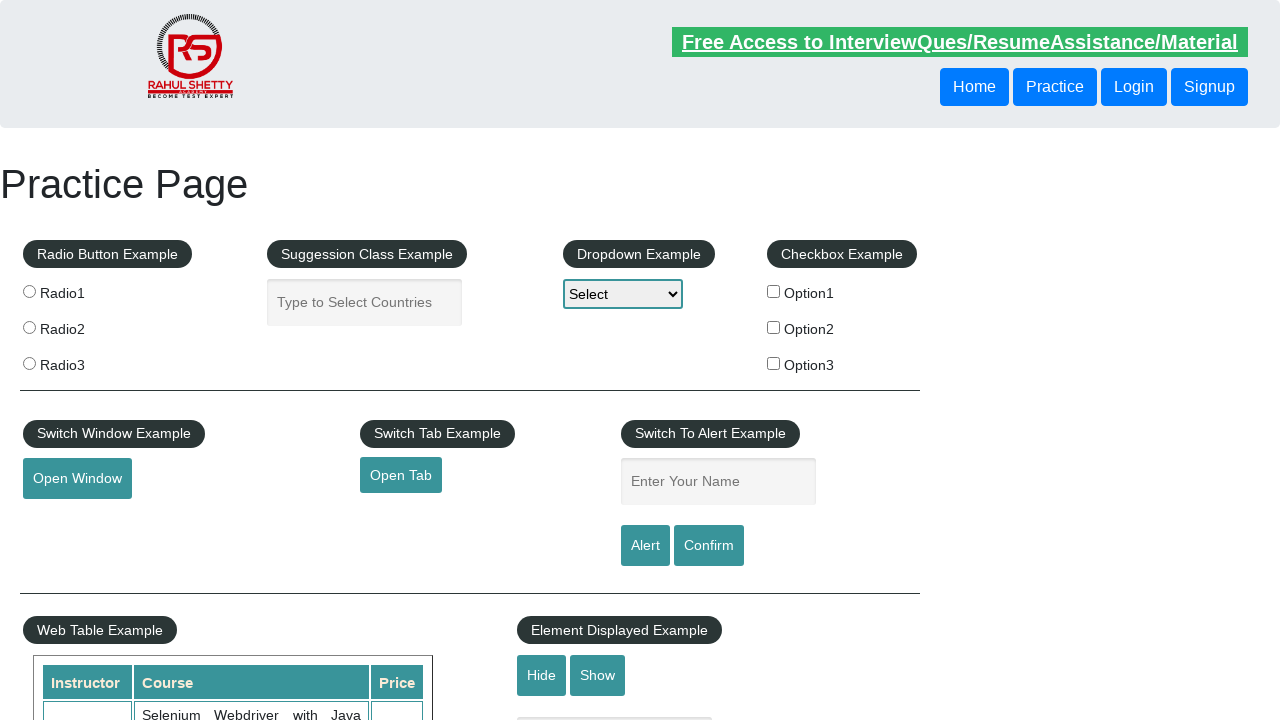

Evaluated checkbox at index 0
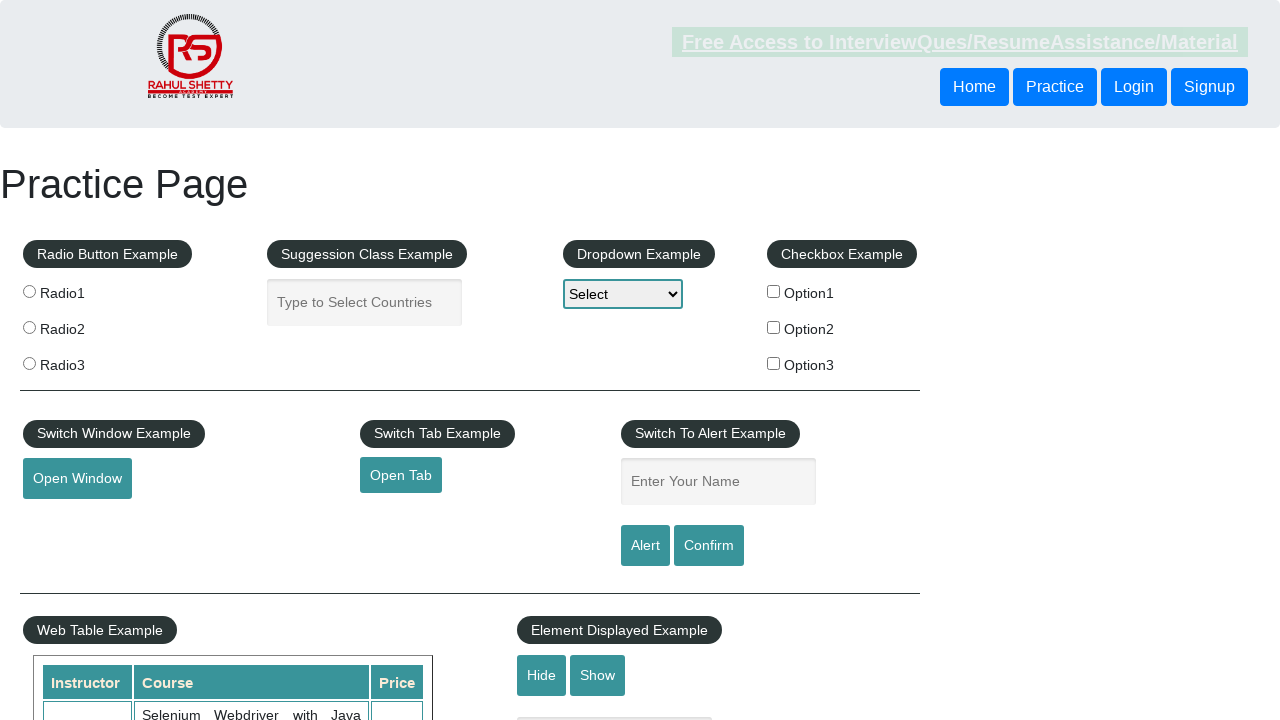

Evaluated checkbox at index 1
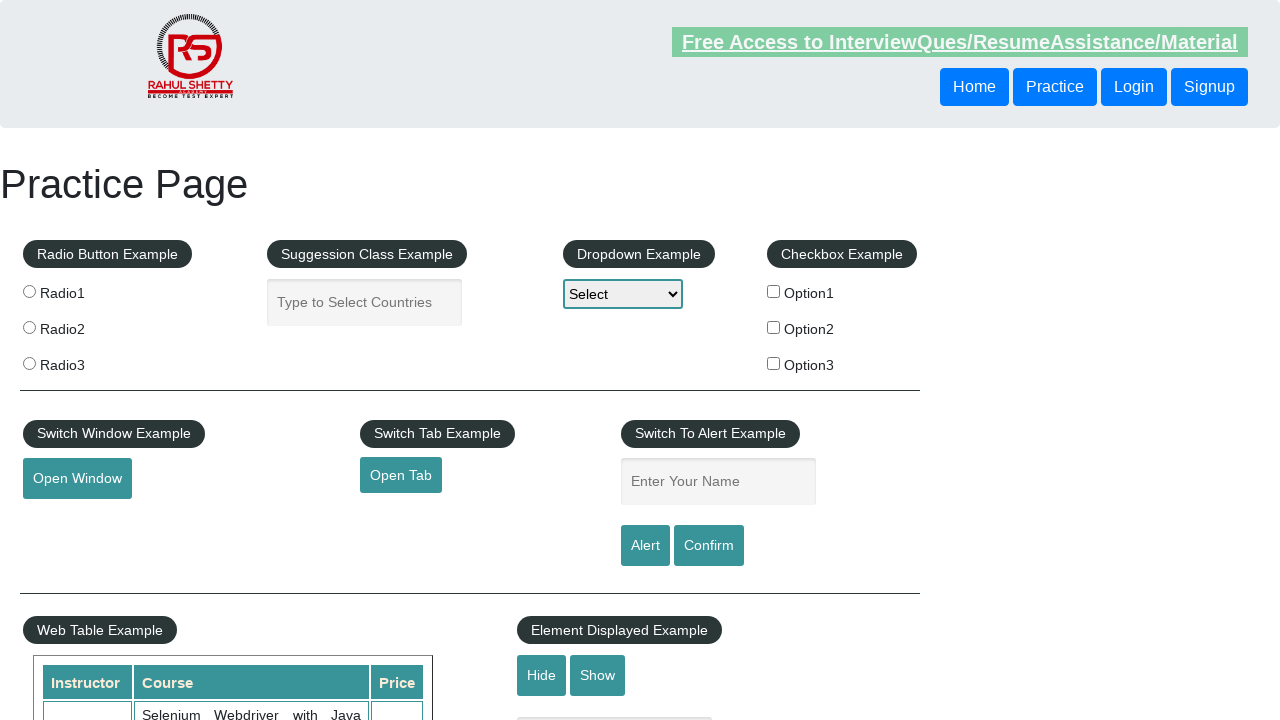

Clicked checkbox with value 'option2' at (774, 327) on xpath=//input[@type='checkbox'] >> nth=1
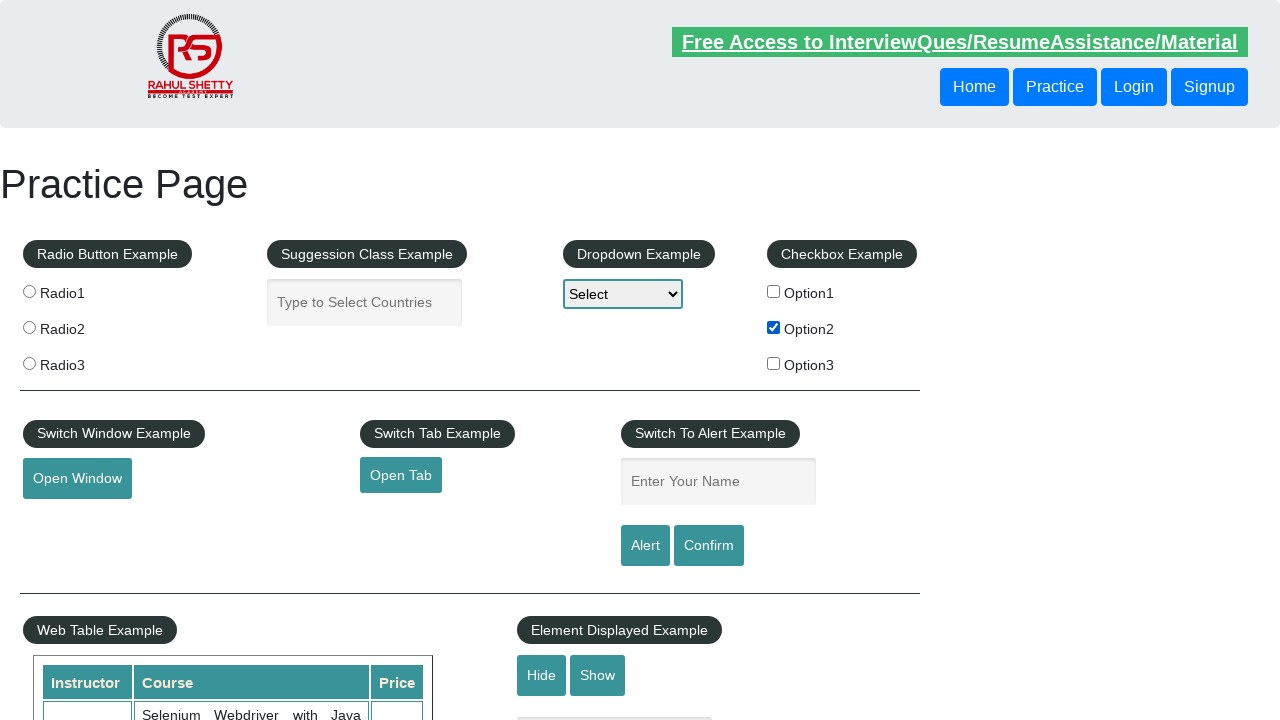

Verified checkbox with value 'option2' is checked
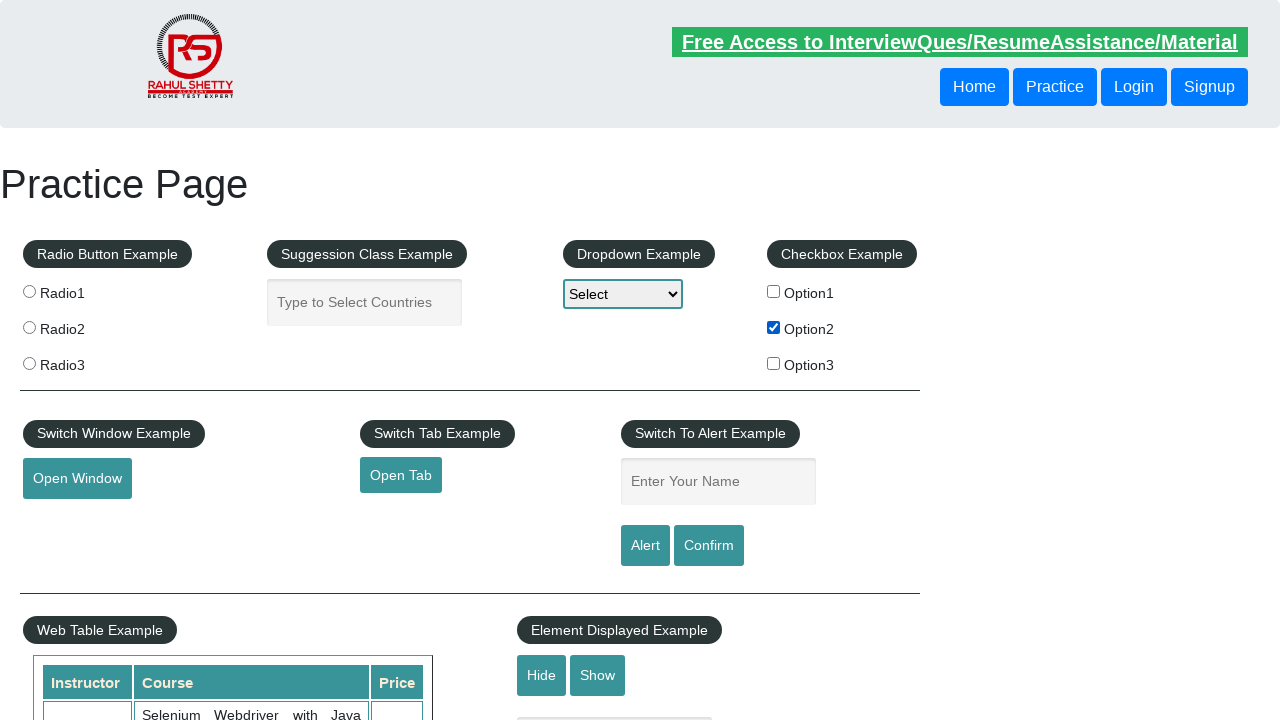

Located all radio buttons on the page
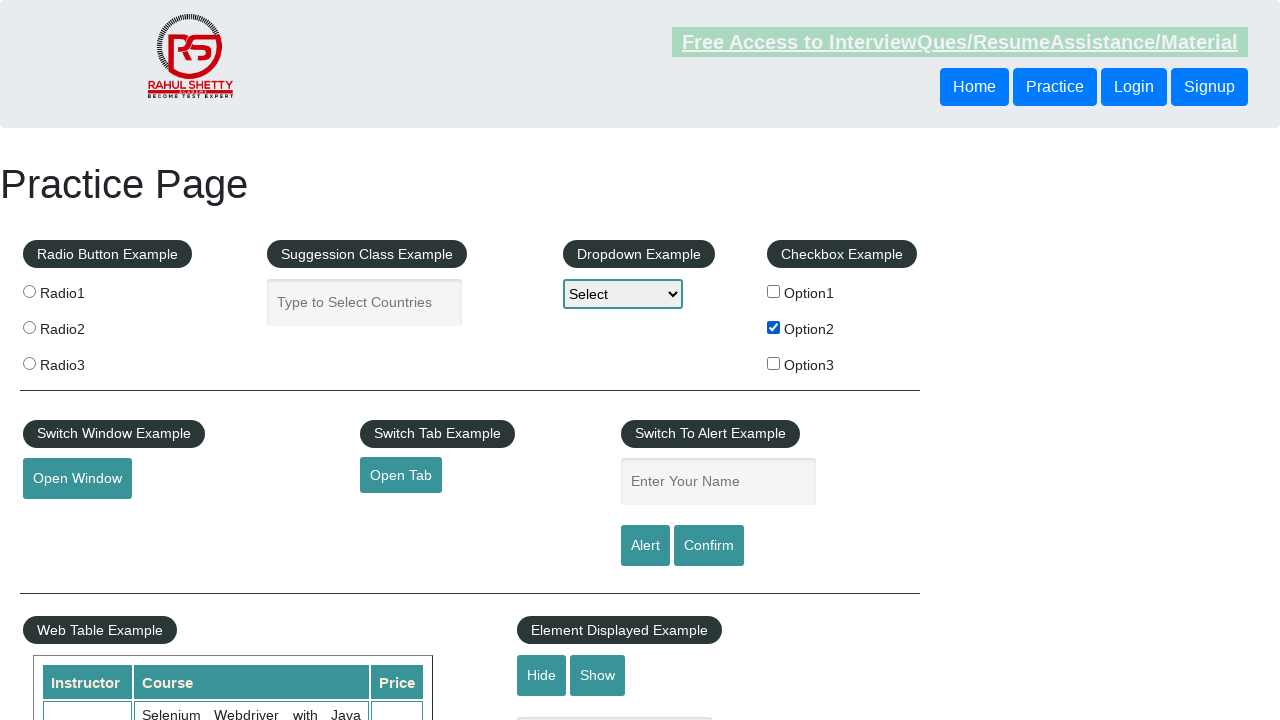

Clicked the third radio button (index 2) at (29, 363) on .radioButton >> nth=2
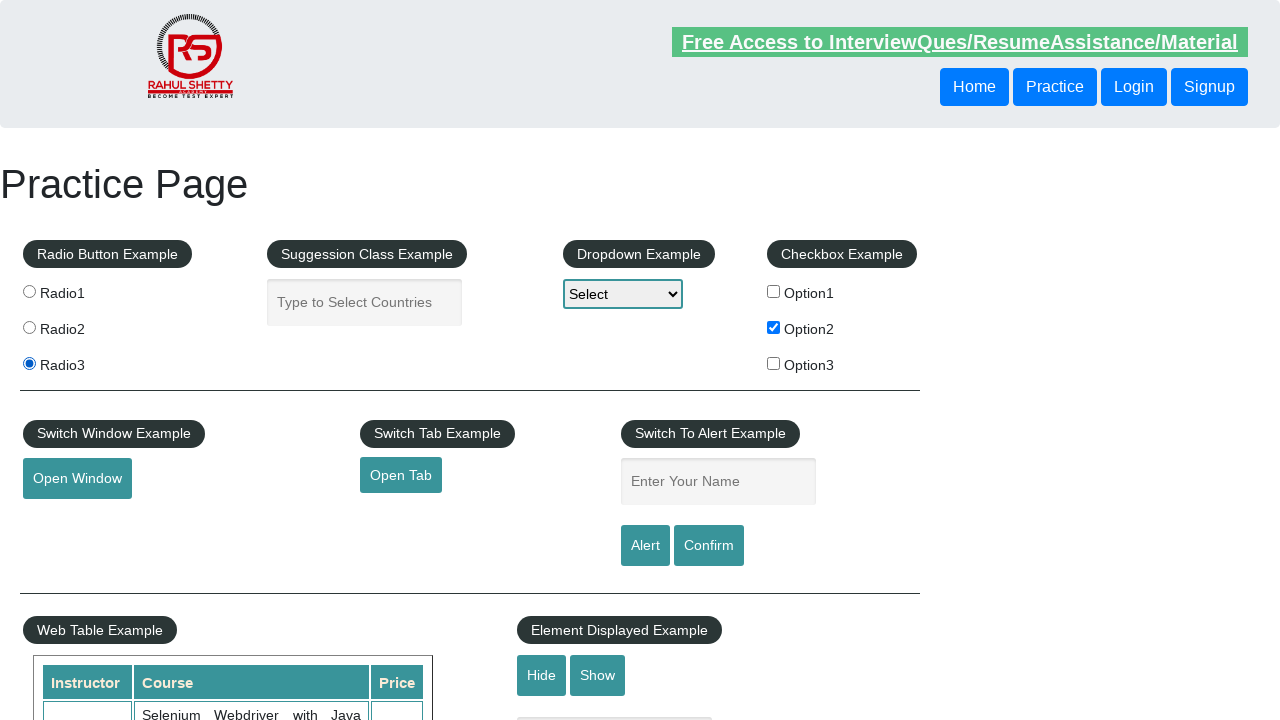

Verified the third radio button is checked
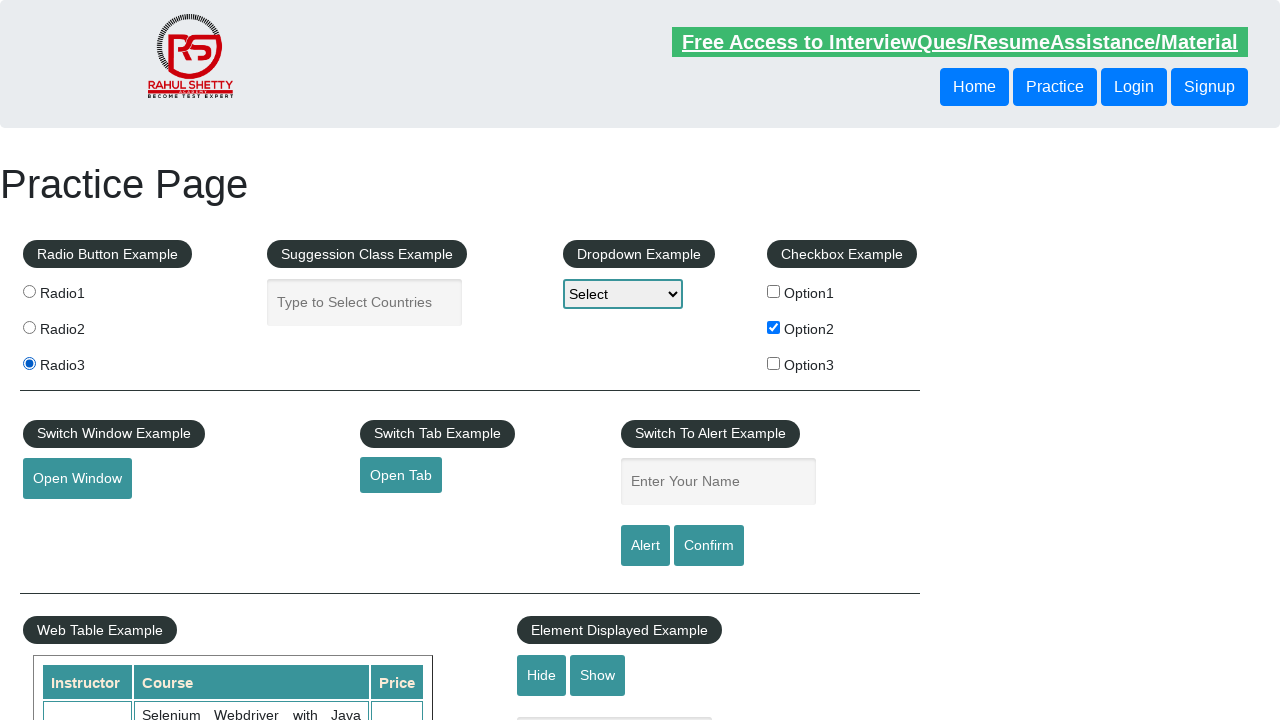

Verified text field with id 'displayed-text' is visible
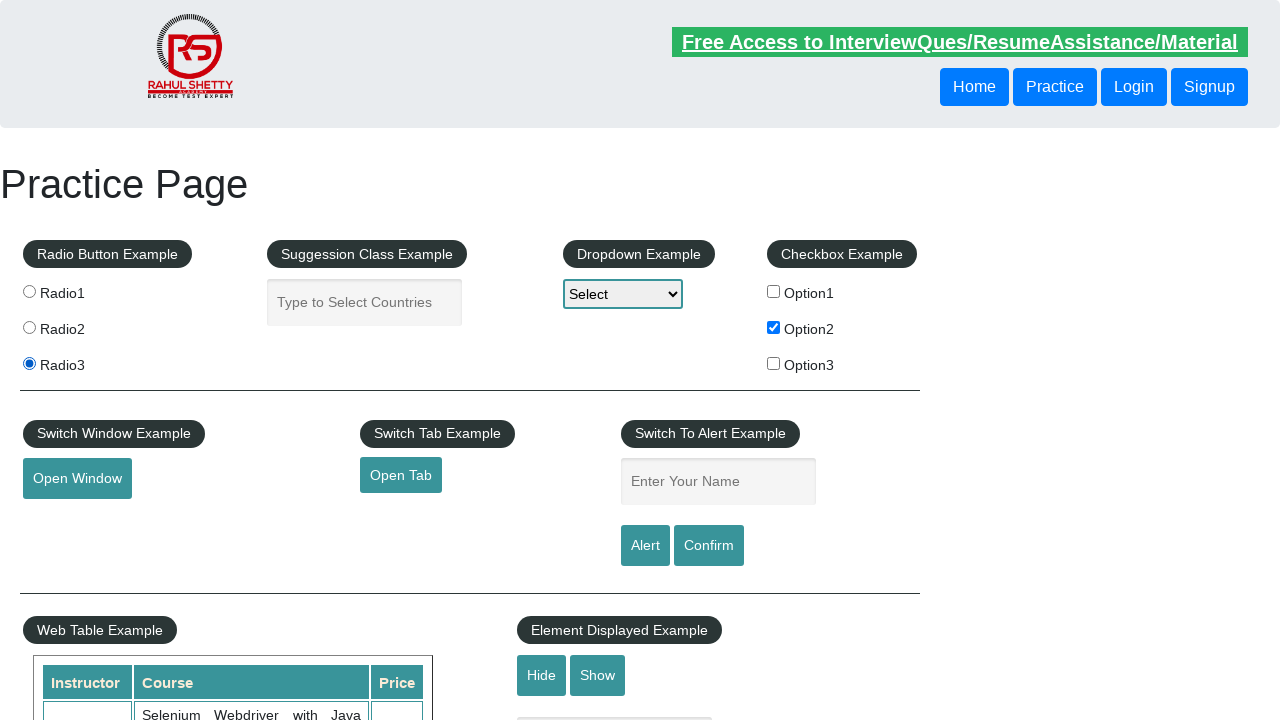

Clicked hide button to hide text field at (542, 675) on #hide-textbox
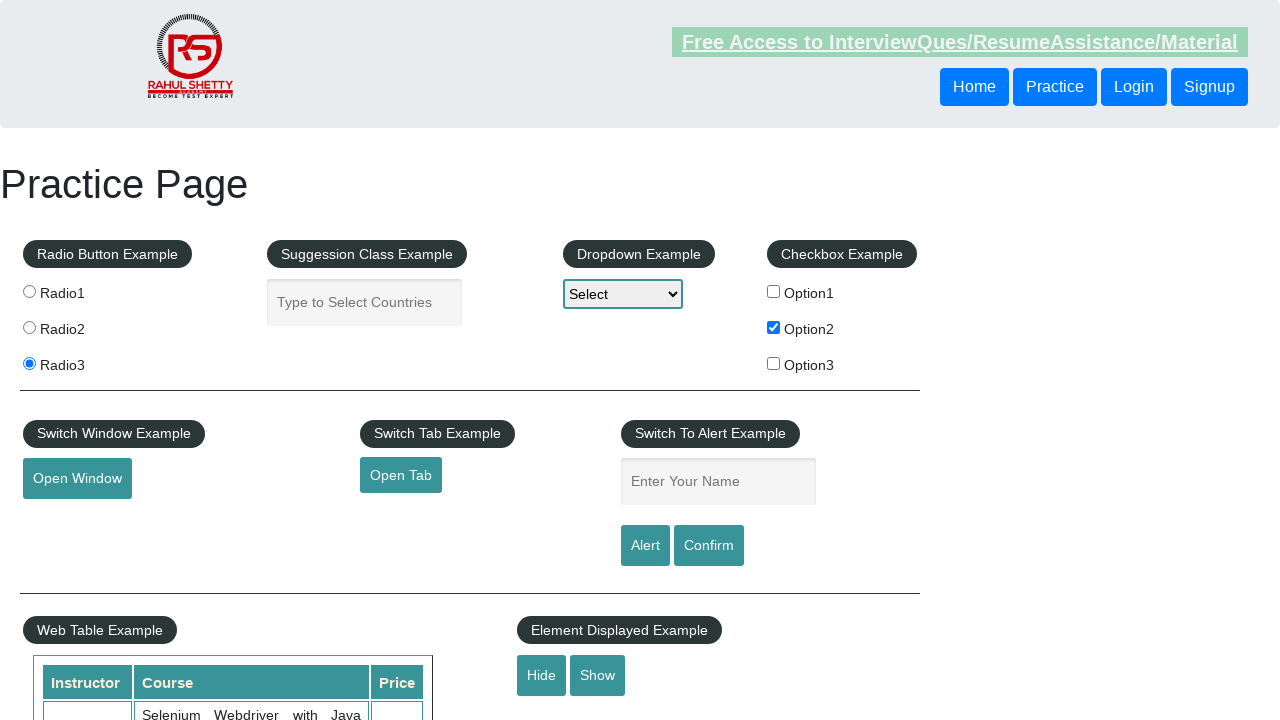

Verified text field is now hidden
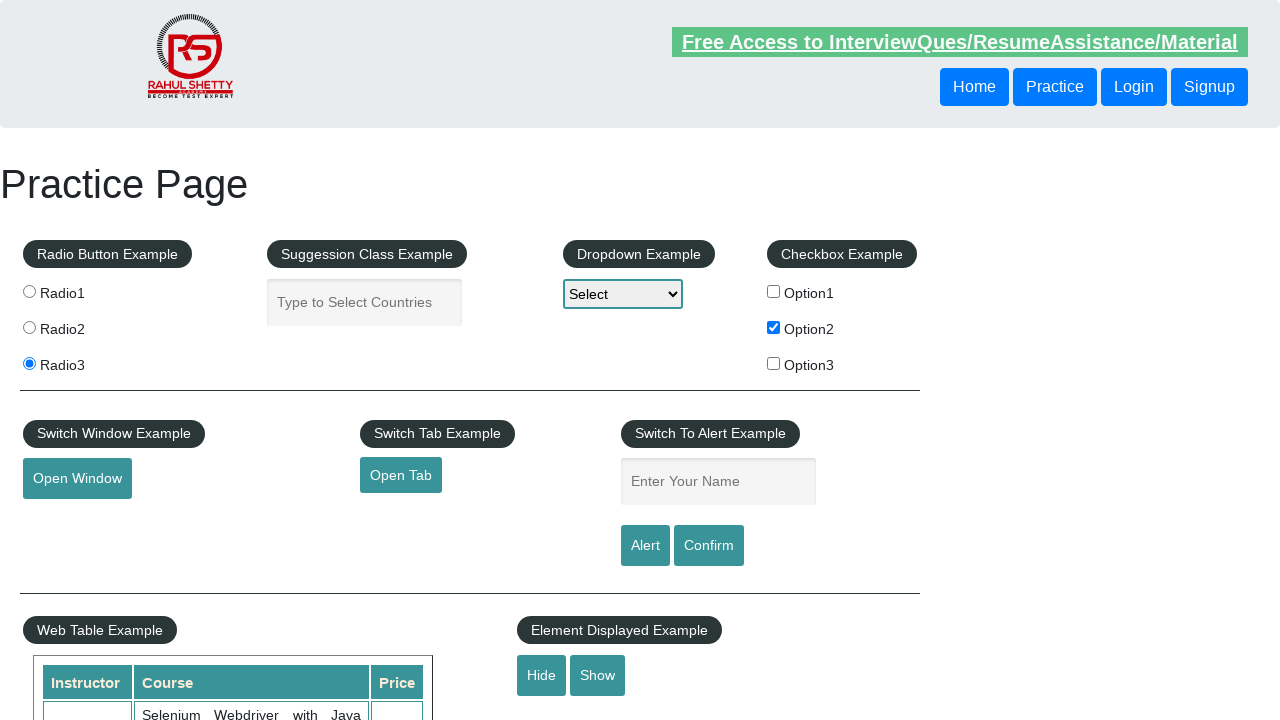

Filled name field with 'ranvir' on #name
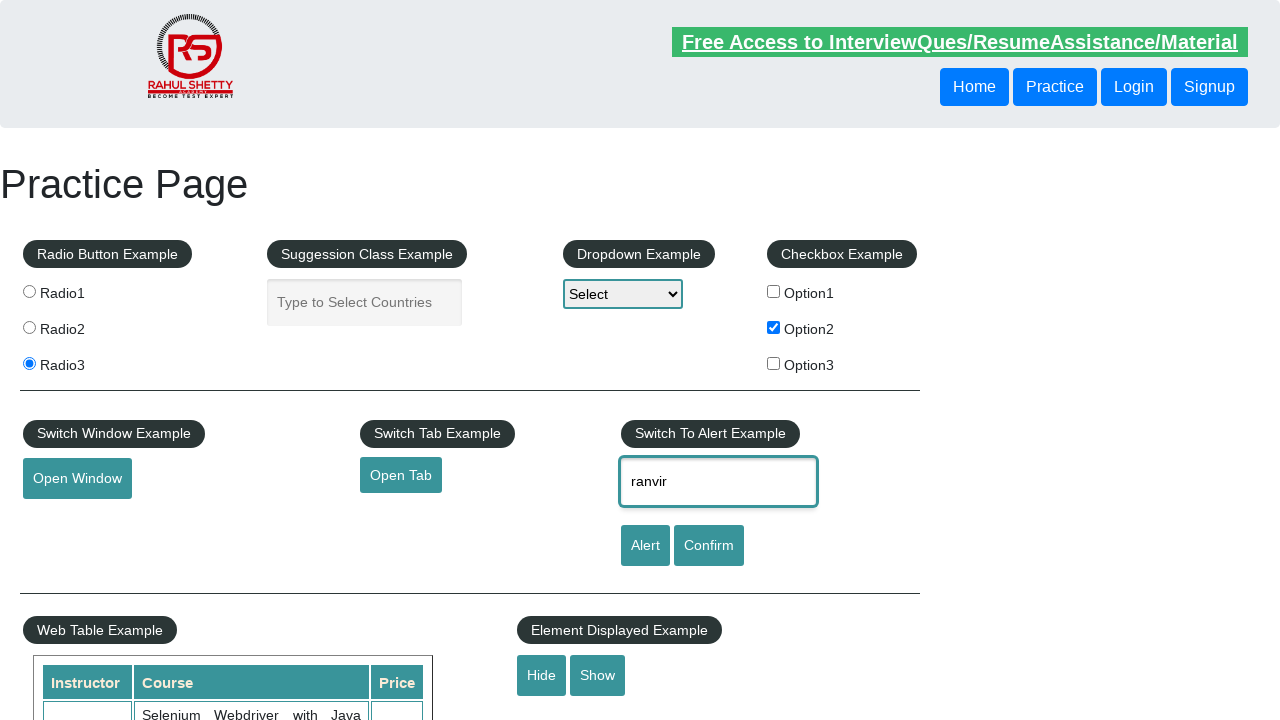

Clicked alert button at (645, 546) on #alertbtn
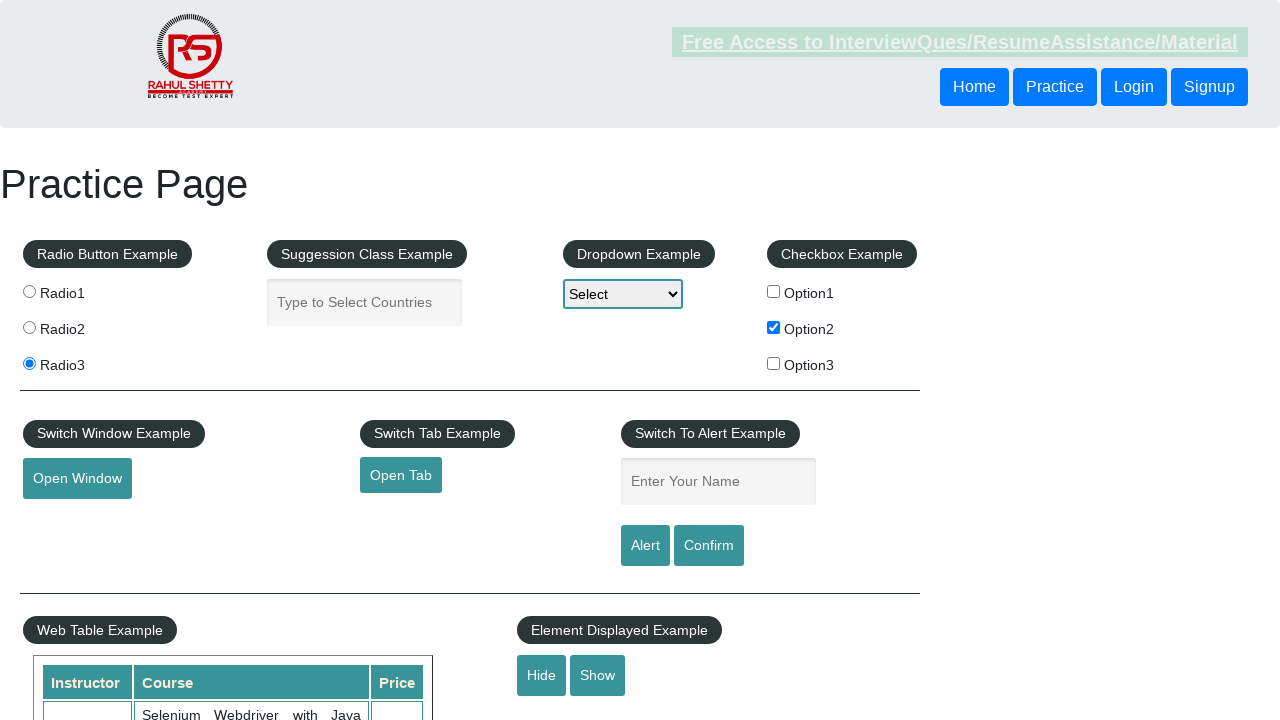

Clicked alert button and set up dialog handler at (645, 546) on #alertbtn
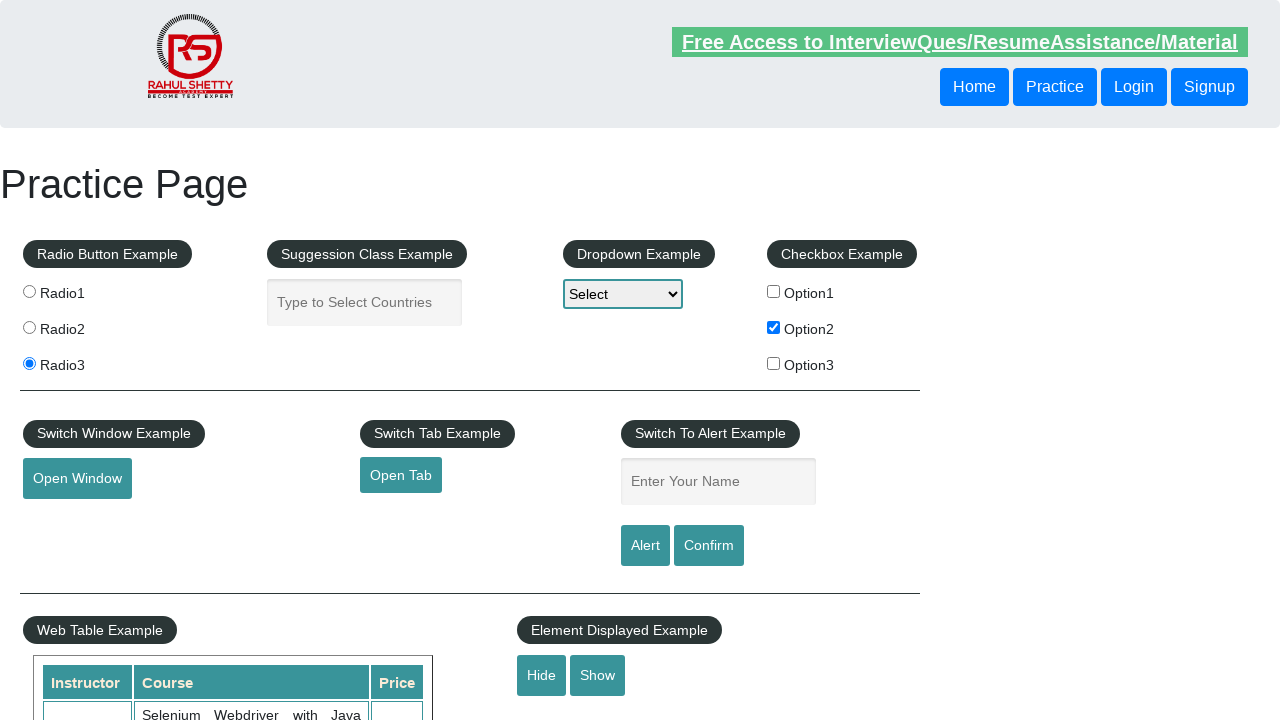

Re-filled name field with 'ranvir' on #name
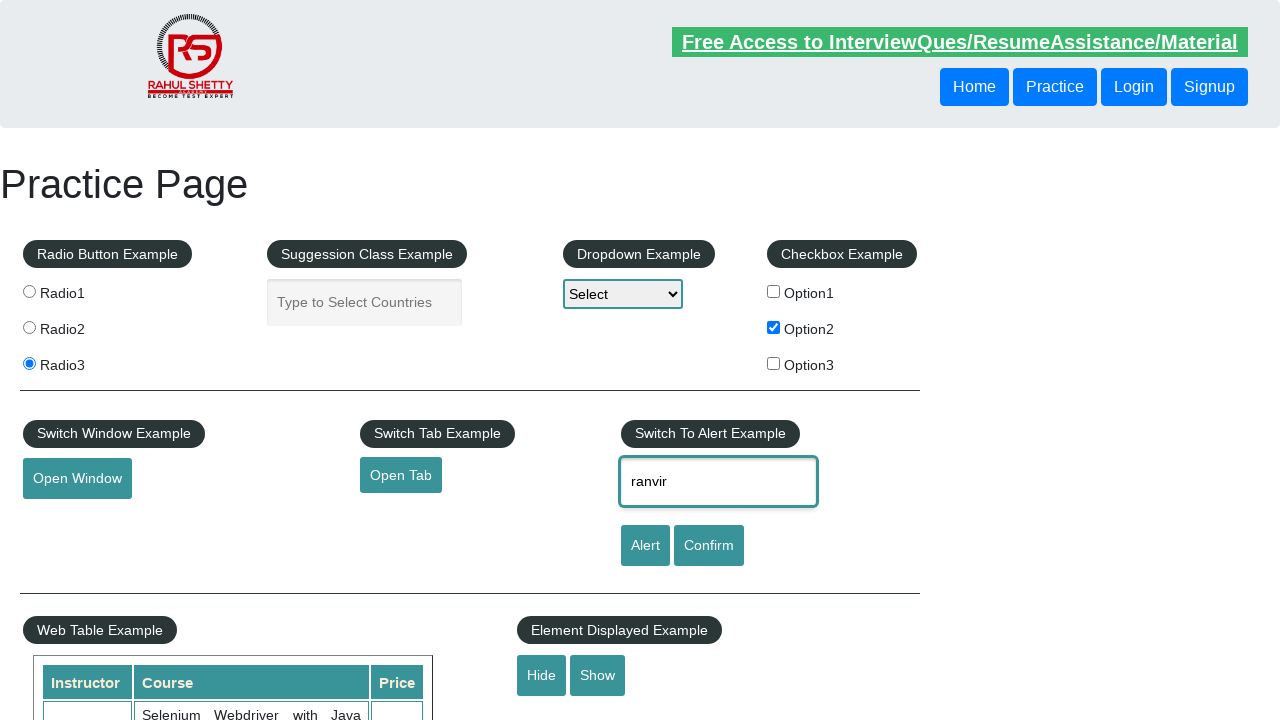

Clicked alert button with proper dialog handler setup at (645, 546) on #alertbtn
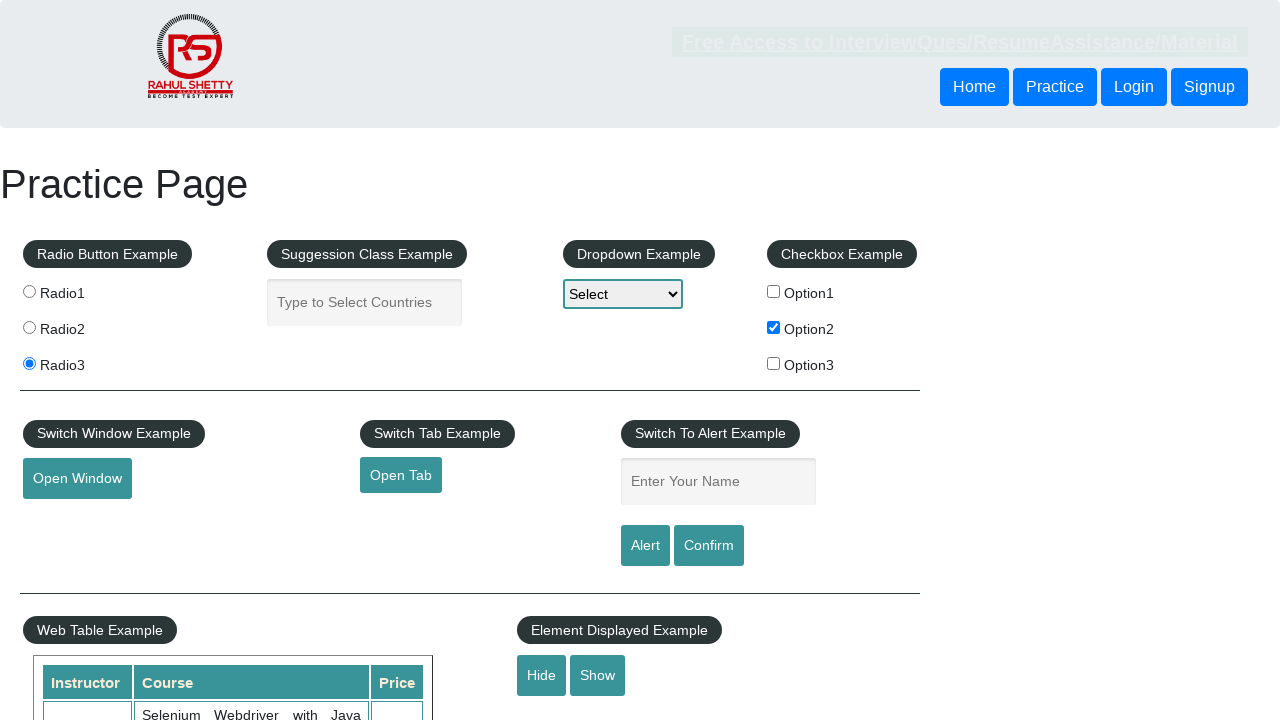

Waited 500ms for dialog to be handled
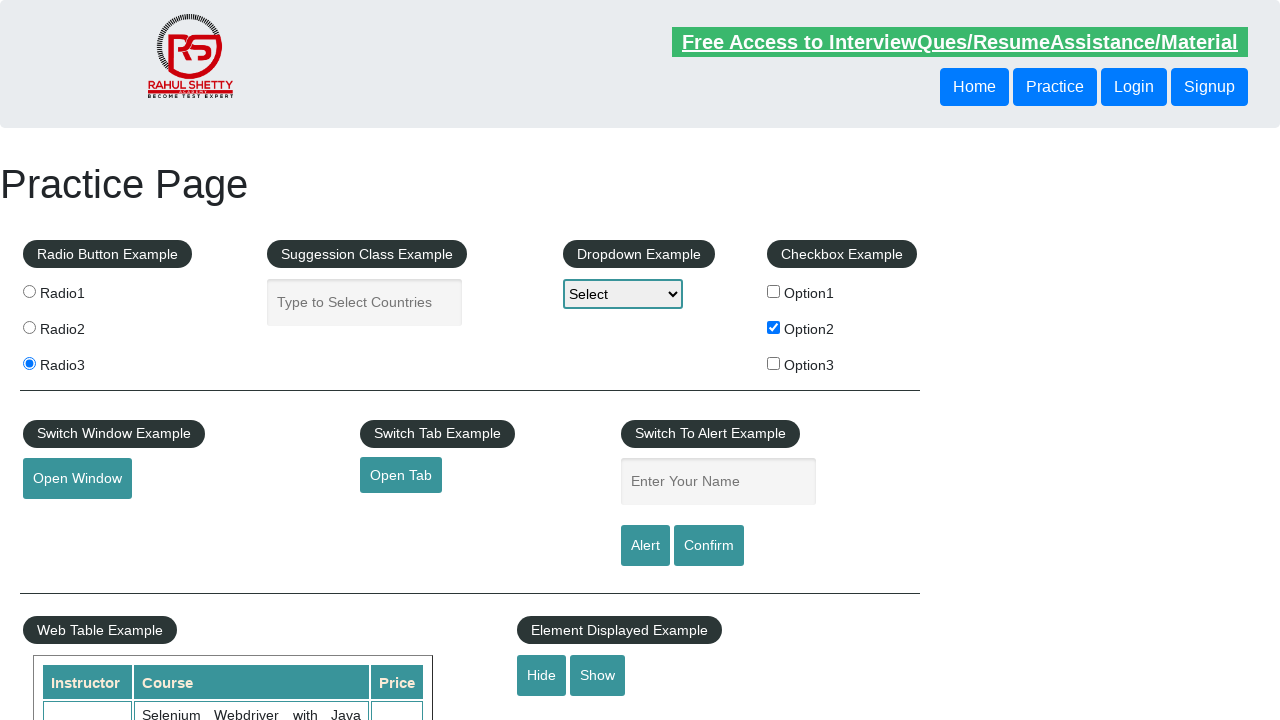

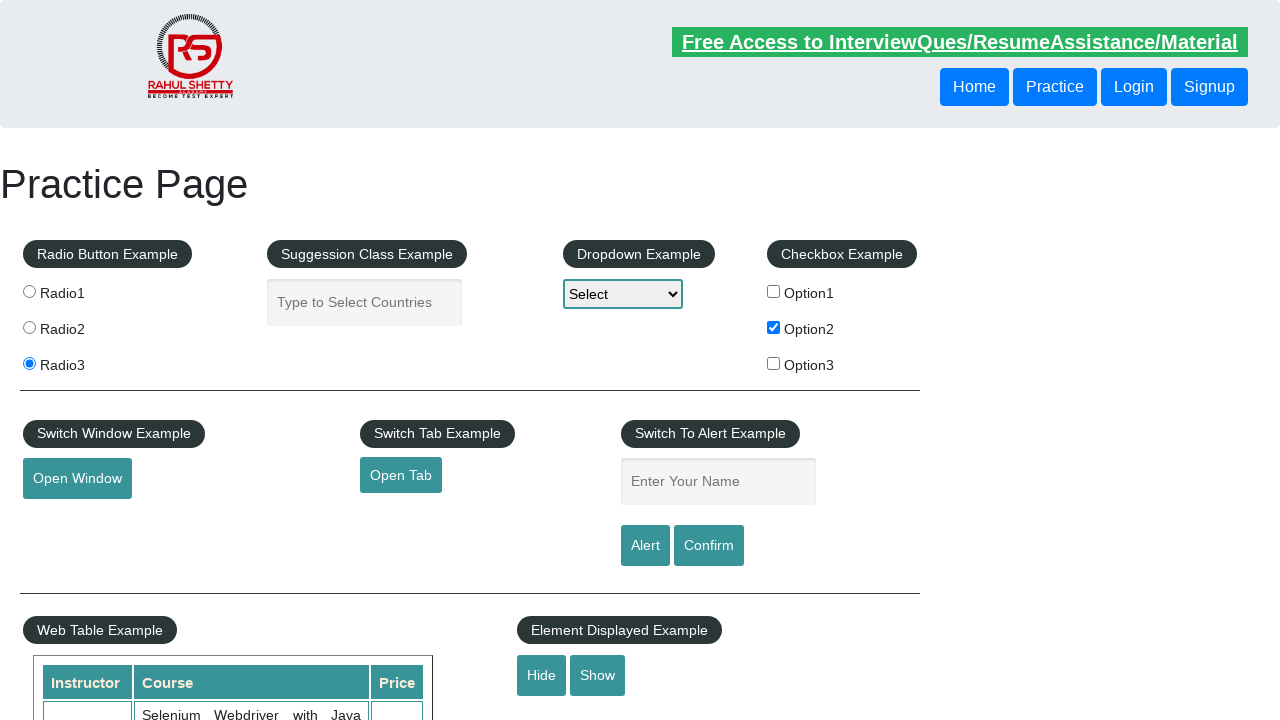